Navigates to JD.com (a Chinese e-commerce website) and verifies the page loads

Starting URL: http://www.jd.com

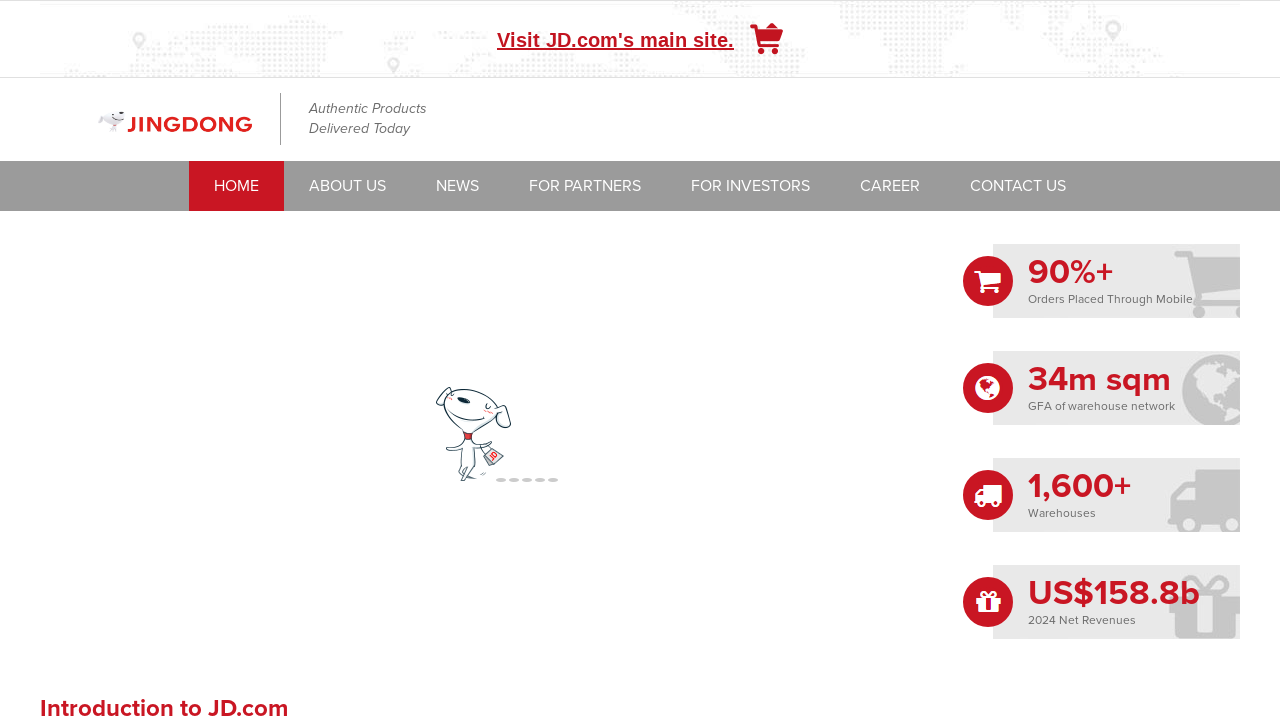

Waited for JD.com page to load (domcontentloaded state)
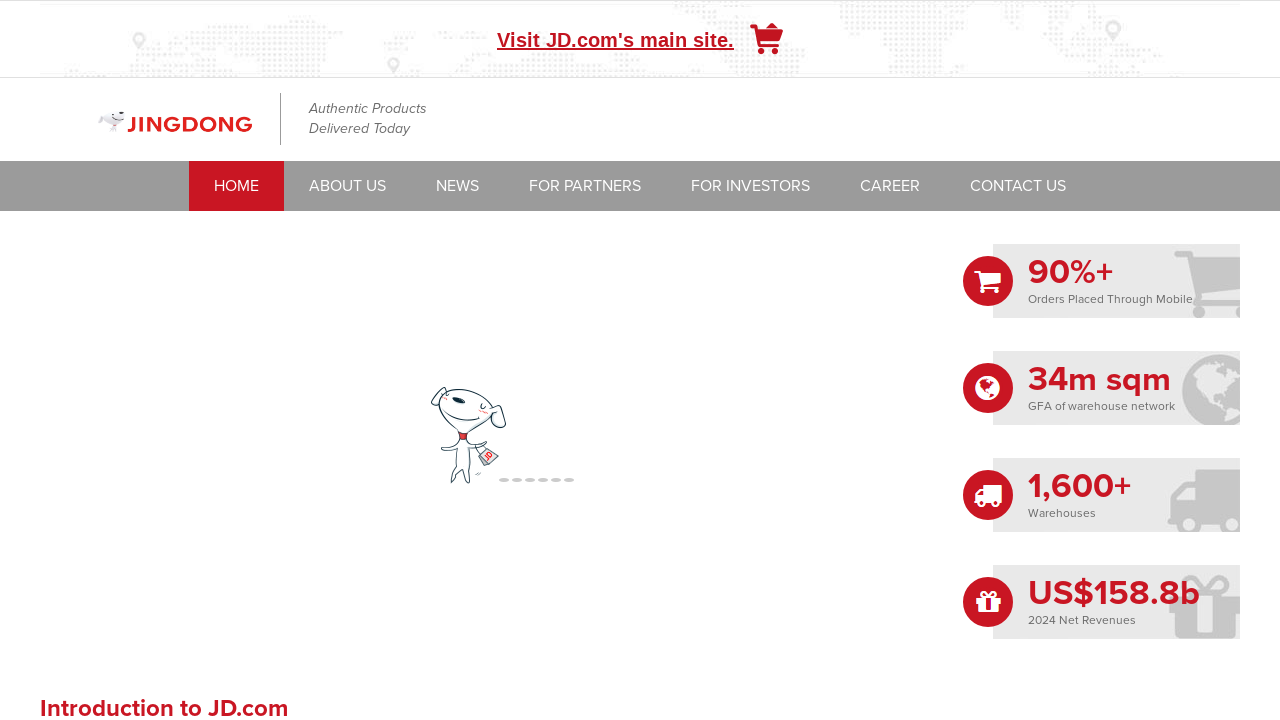

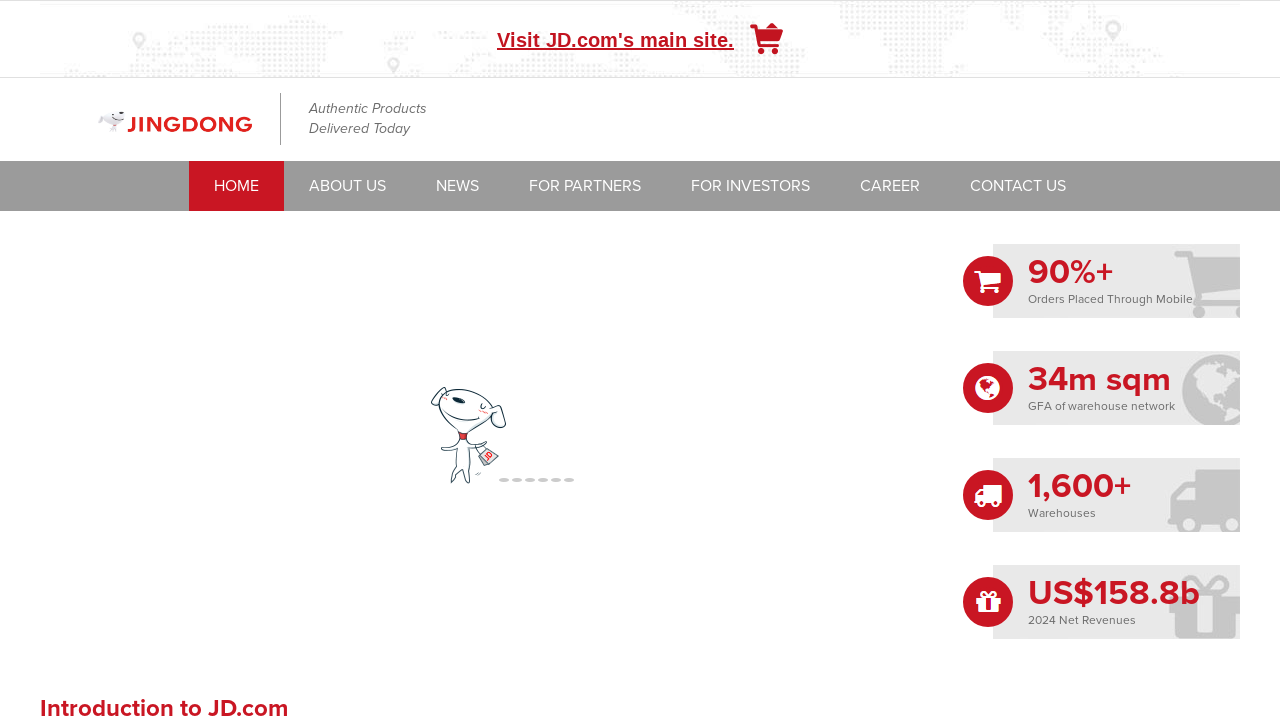